Tests a practice form by filling in first name, last name, email fields and selecting a state from a dropdown

Starting URL: https://demoqa.com/automation-practice-form

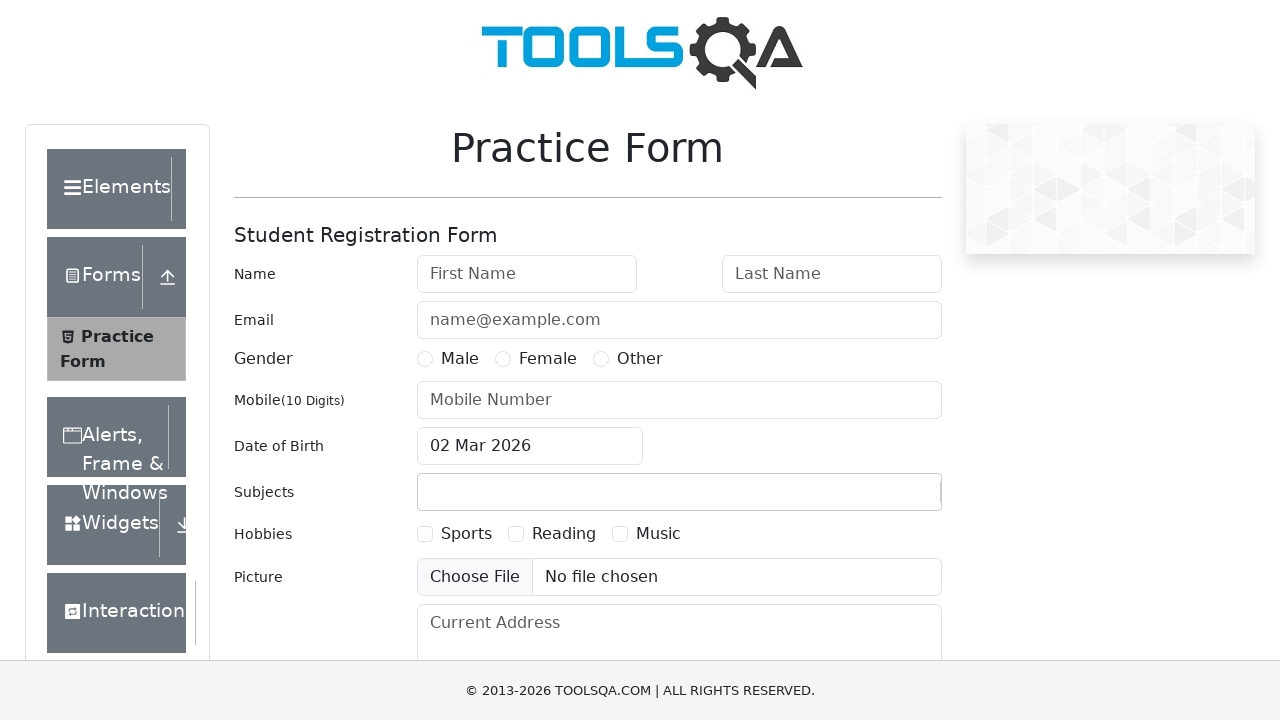

Filled first name field with 'Marina' on #firstName
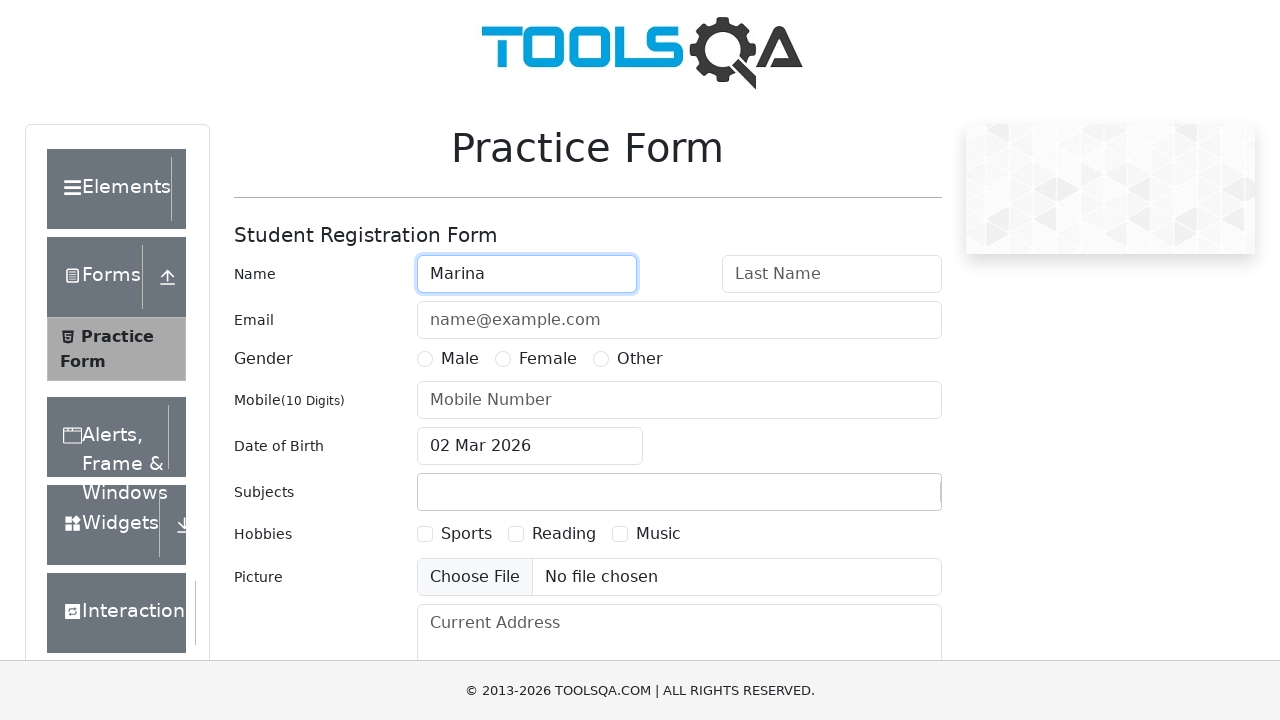

Filled last name field with 'Mar' on #lastName
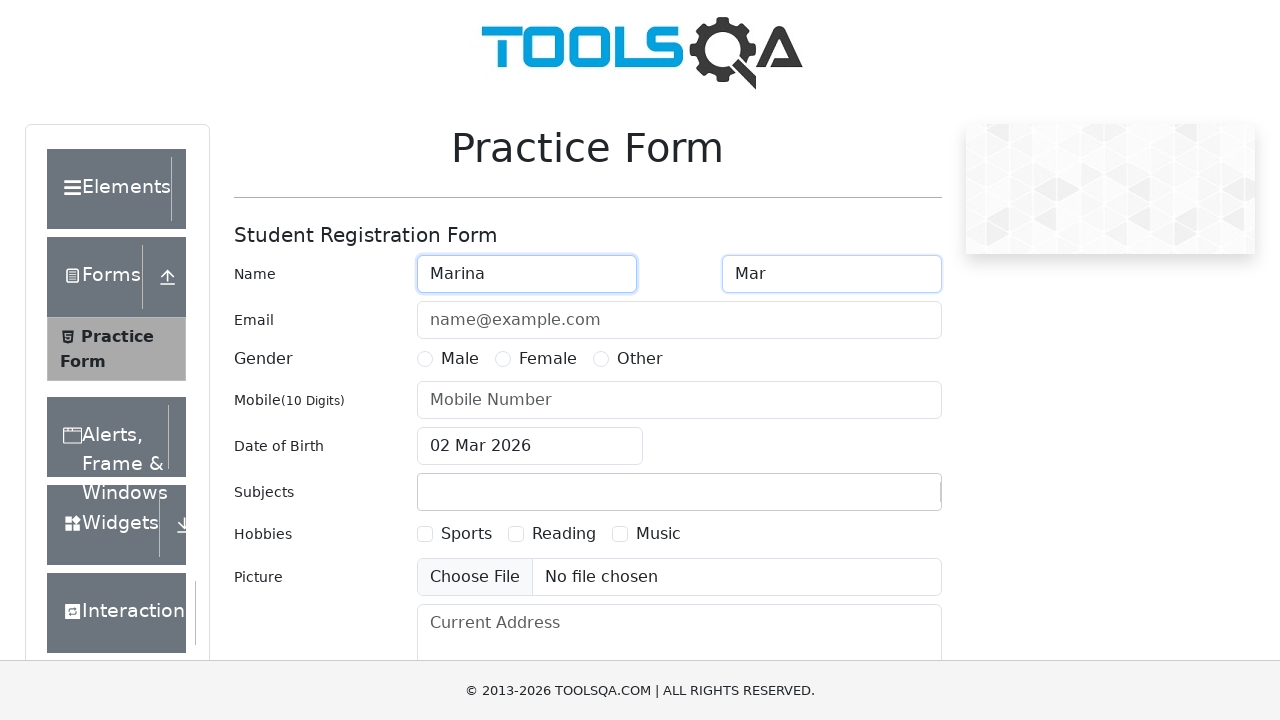

Filled email field with 'name@test.com' on #userEmail
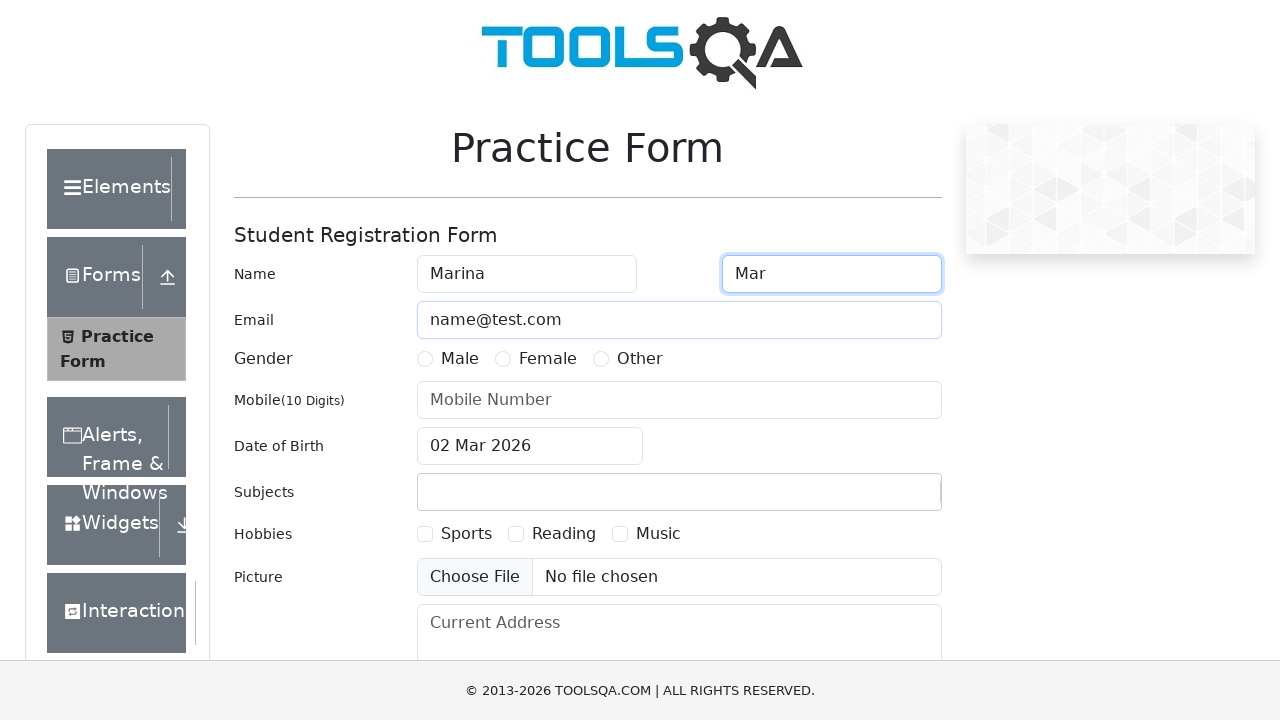

Scrolled state dropdown into view
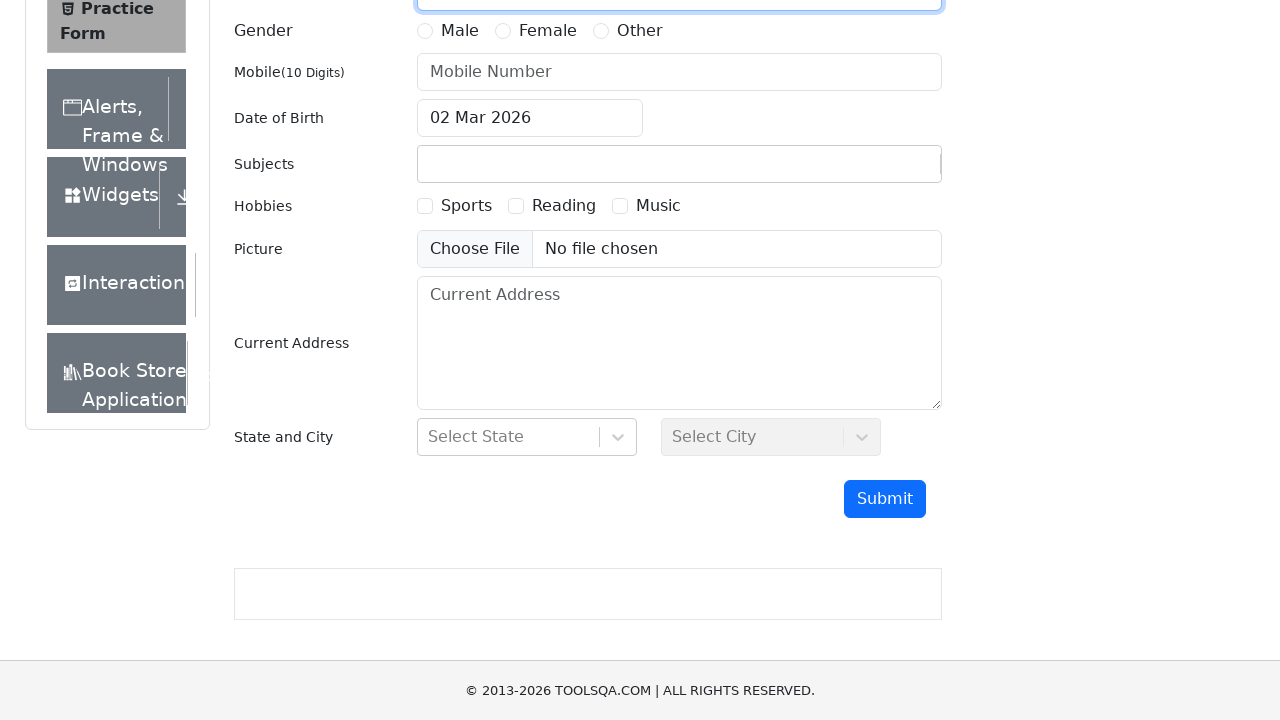

Clicked state dropdown to open it at (527, 437) on #state
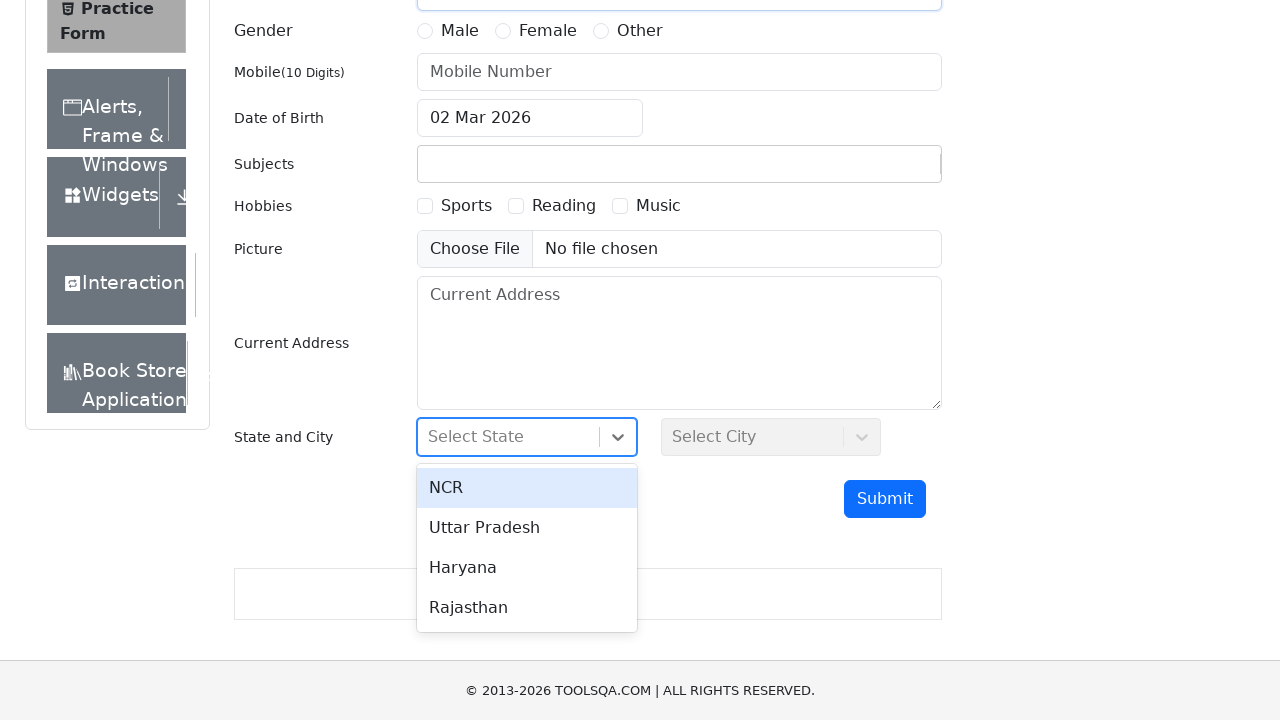

Selected 'Haryana' from state dropdown at (527, 568) on xpath=//div[@id='state']//div[text()='Haryana']
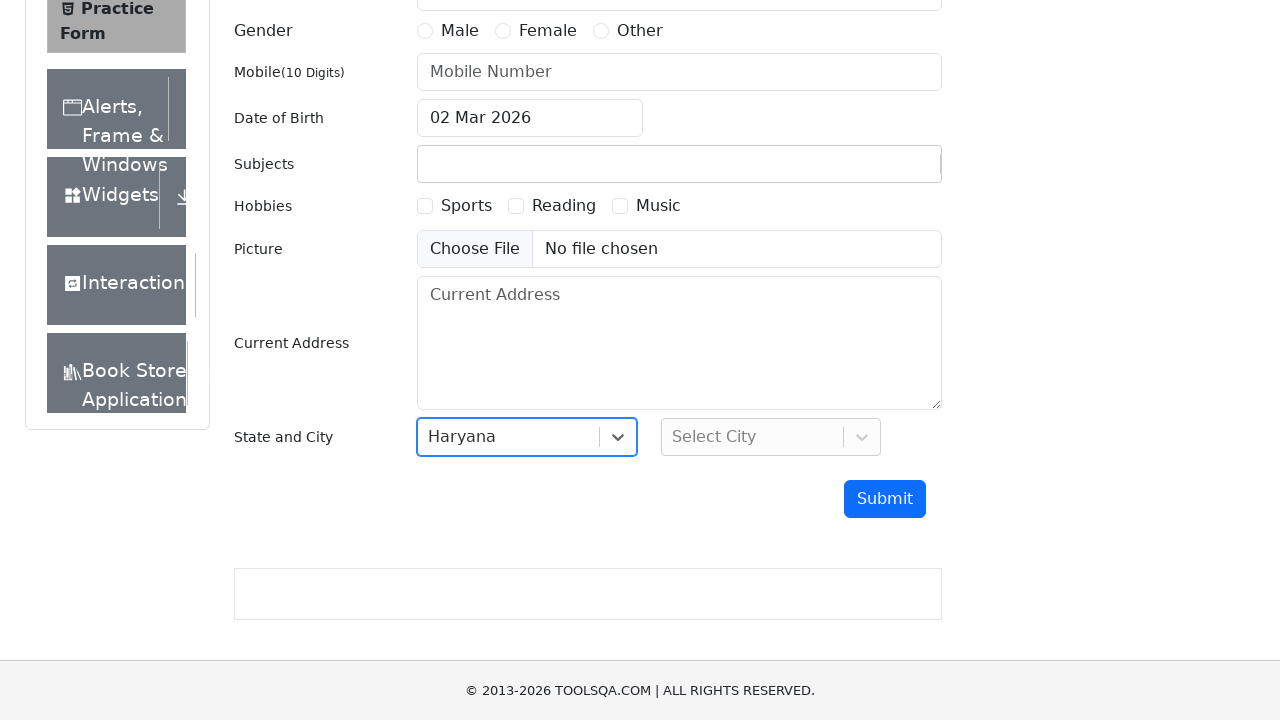

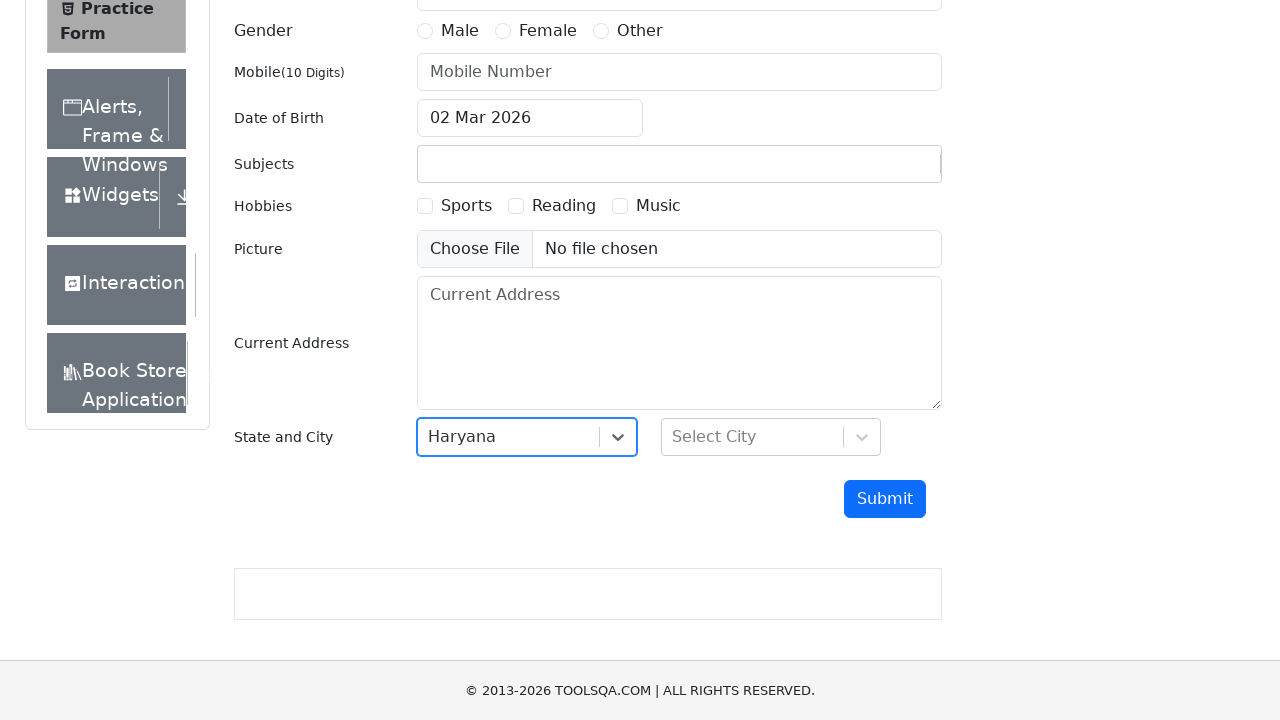